Tests that edits are saved when the edit field loses focus (blur event)

Starting URL: https://demo.playwright.dev/todomvc

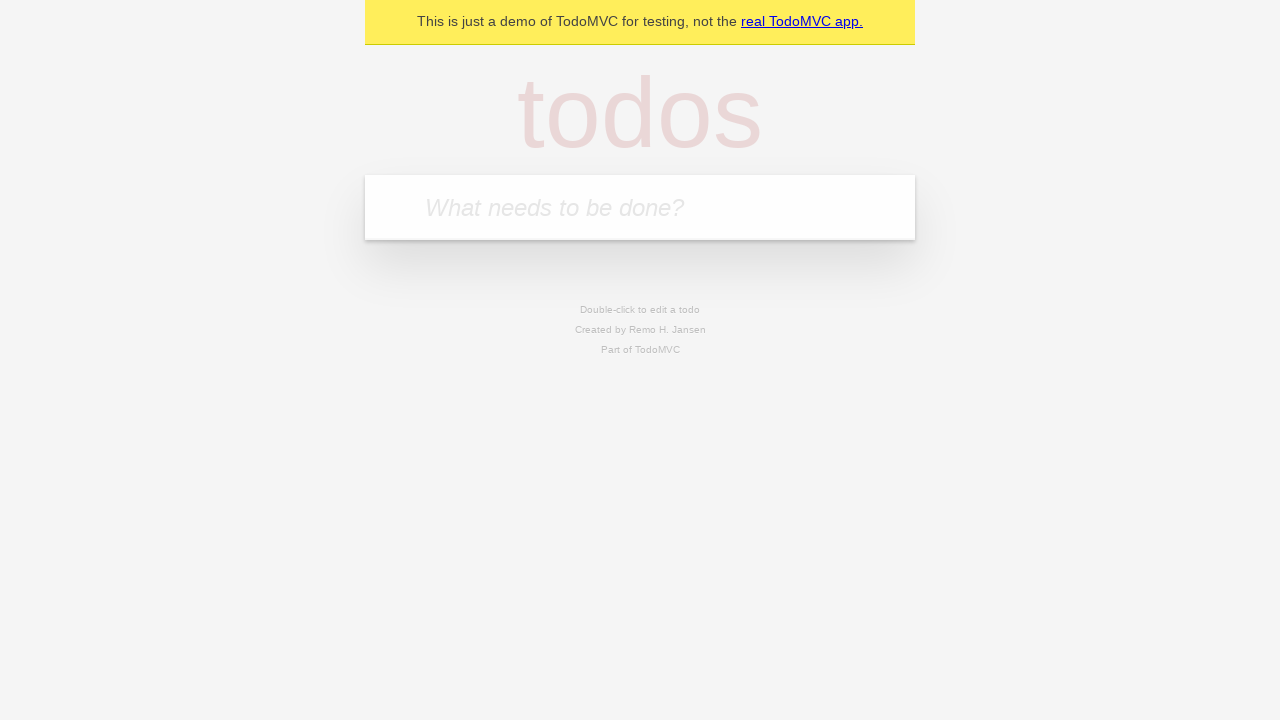

Filled new todo field with 'buy some cheese' on internal:attr=[placeholder="What needs to be done?"i]
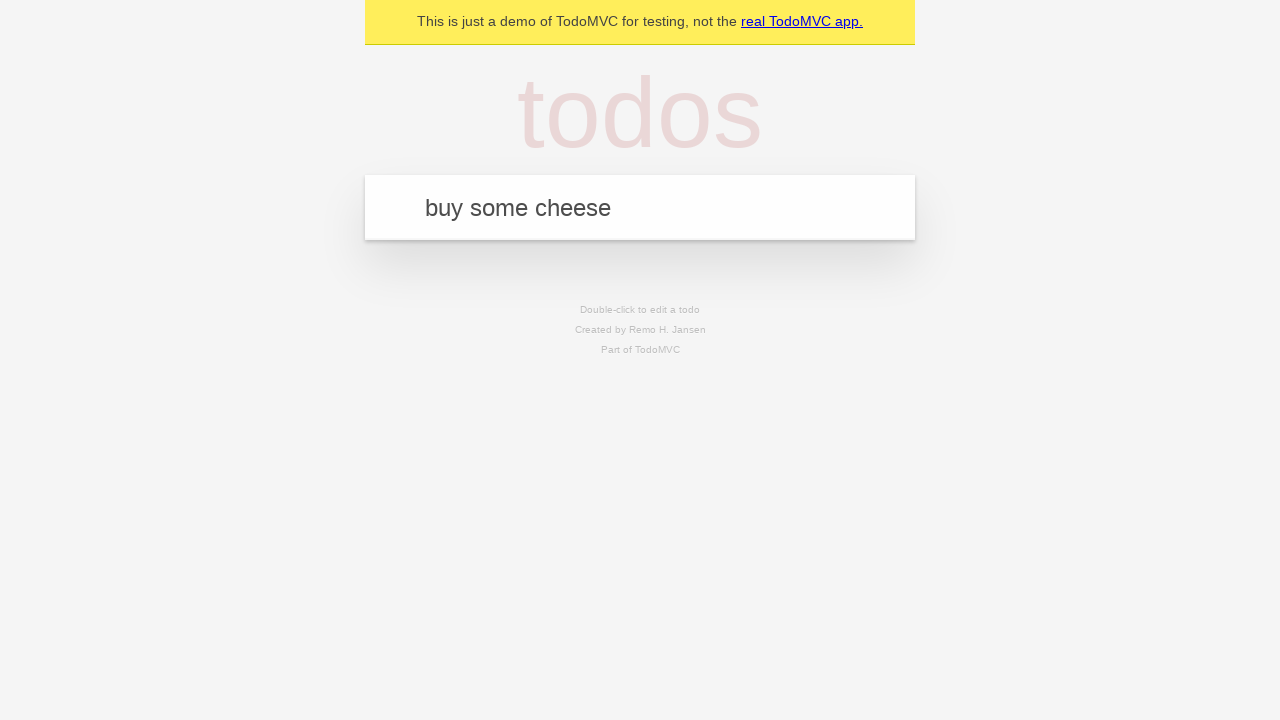

Pressed Enter to add first todo on internal:attr=[placeholder="What needs to be done?"i]
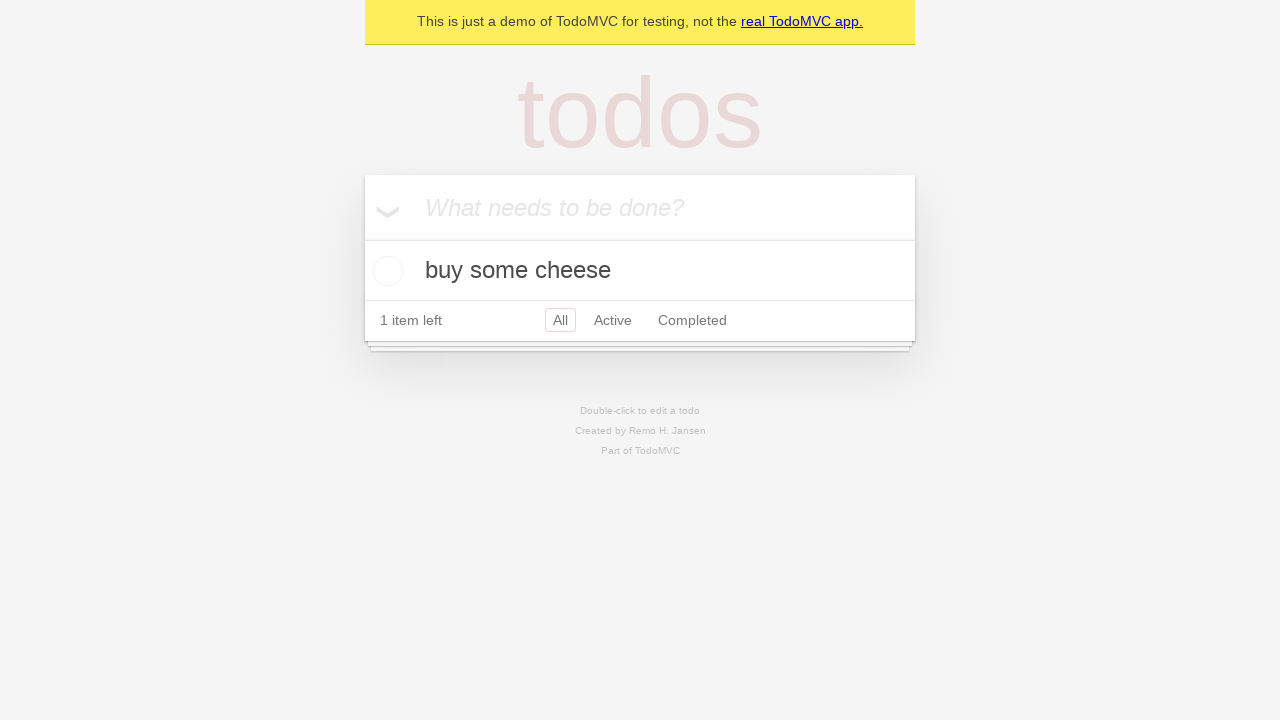

Filled new todo field with 'feed the cat' on internal:attr=[placeholder="What needs to be done?"i]
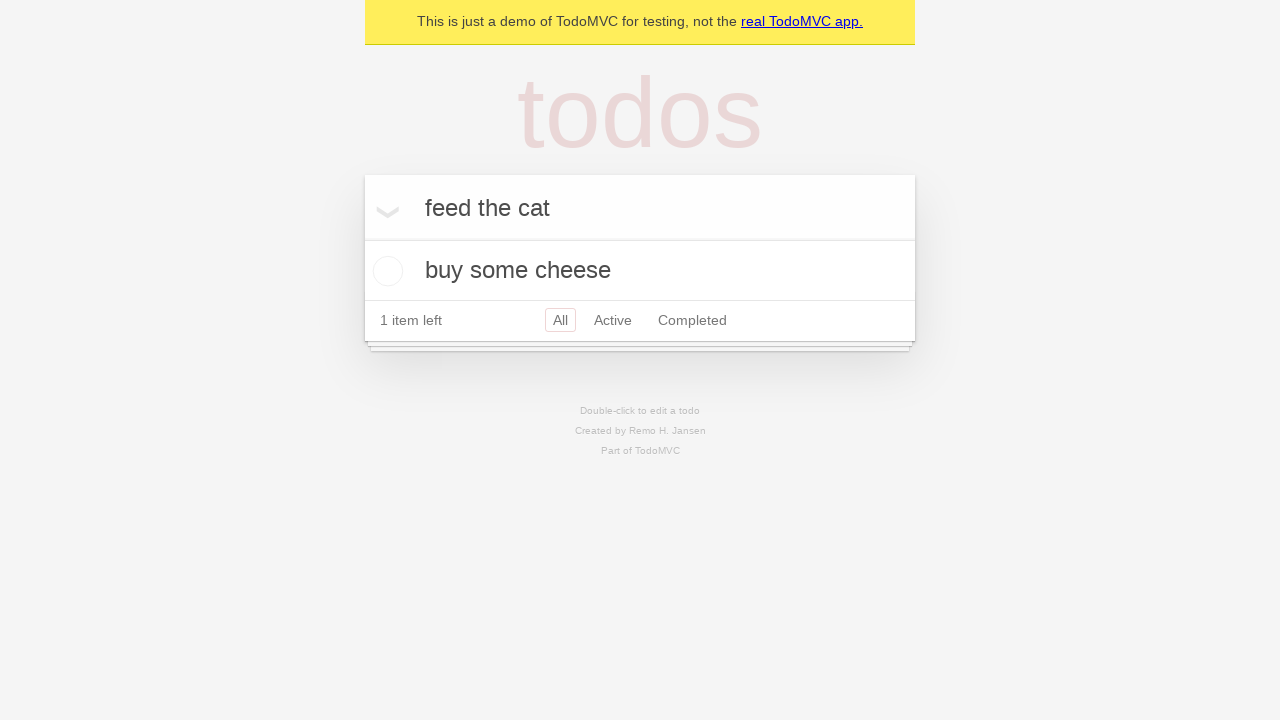

Pressed Enter to add second todo on internal:attr=[placeholder="What needs to be done?"i]
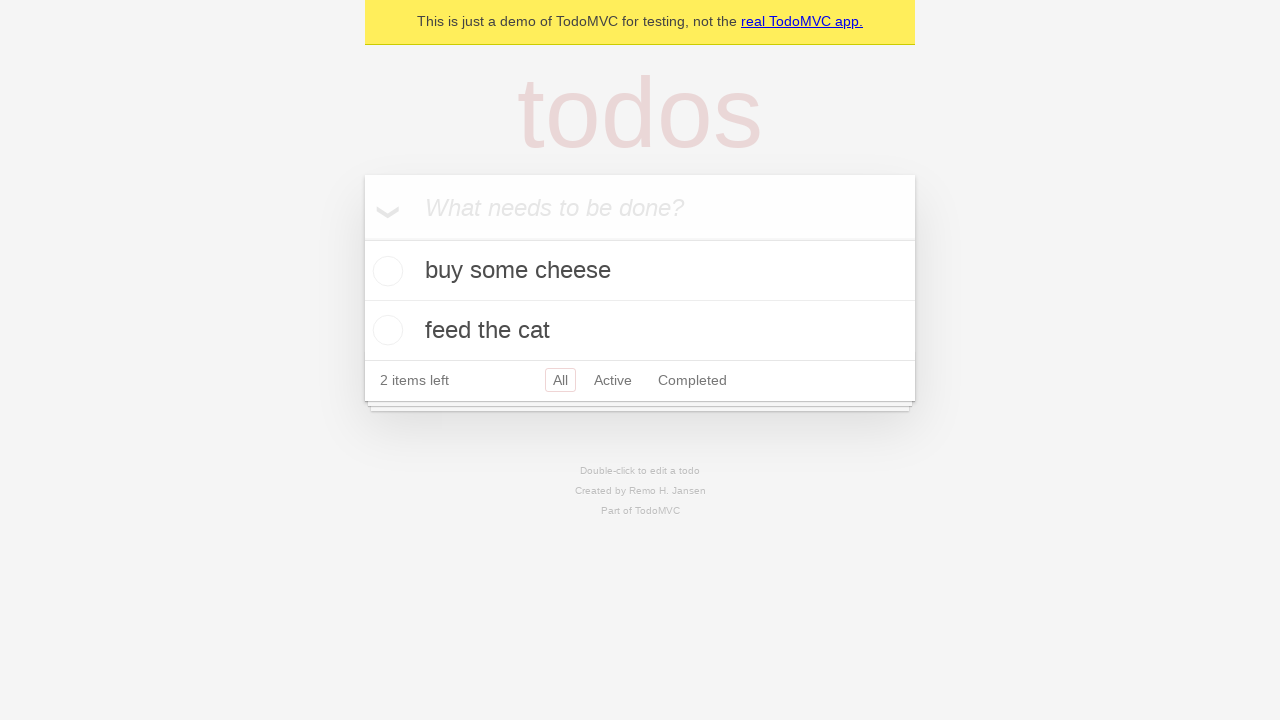

Filled new todo field with 'book a doctors appointment' on internal:attr=[placeholder="What needs to be done?"i]
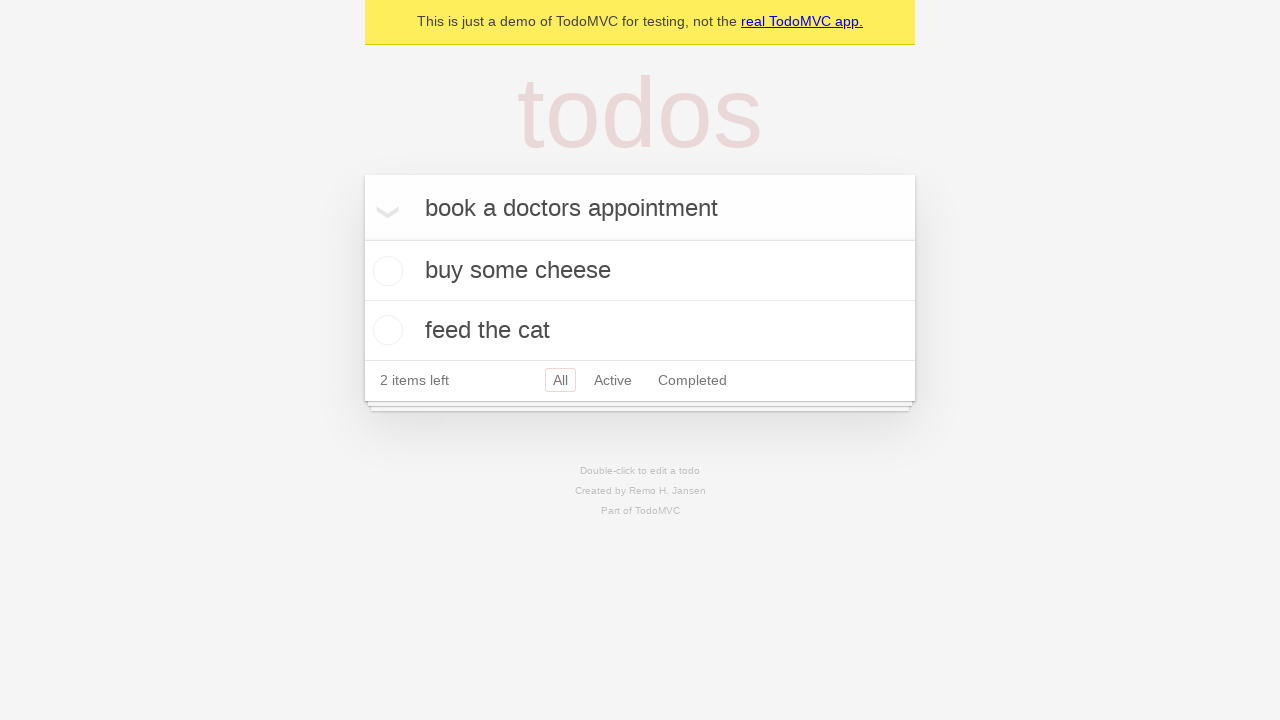

Pressed Enter to add third todo on internal:attr=[placeholder="What needs to be done?"i]
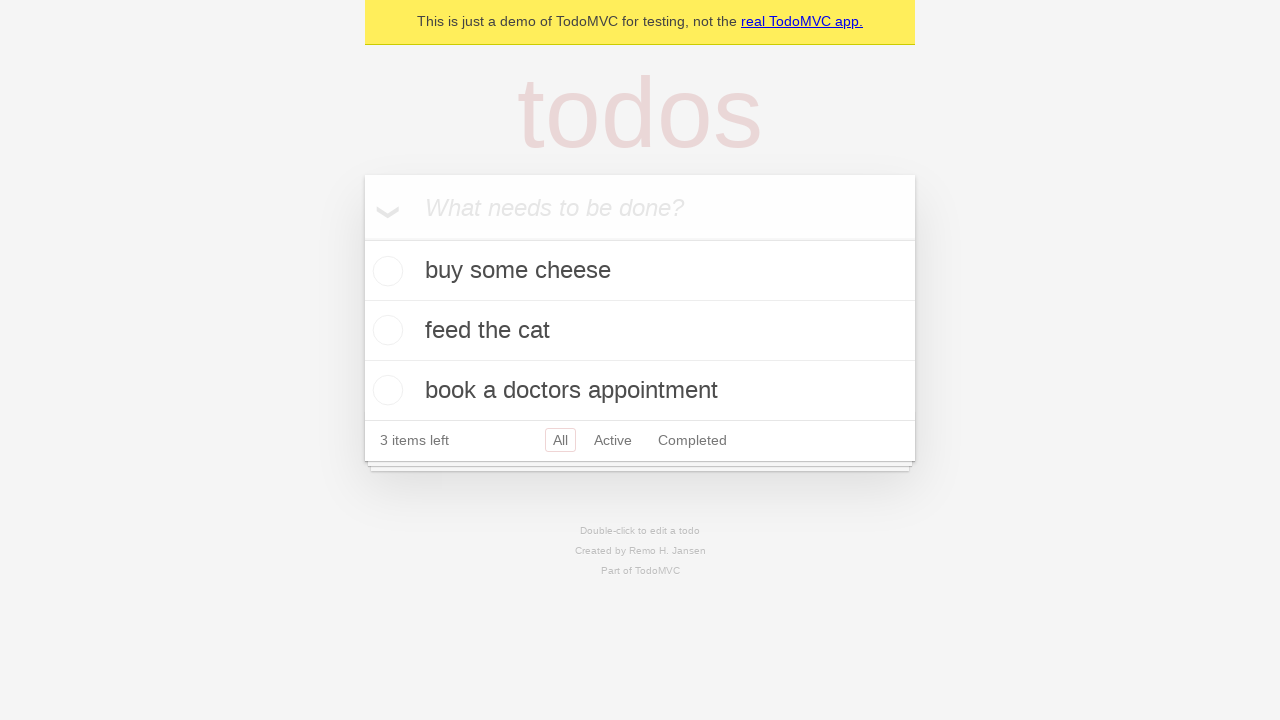

Double-clicked second todo item to enter edit mode at (640, 331) on internal:testid=[data-testid="todo-item"s] >> nth=1
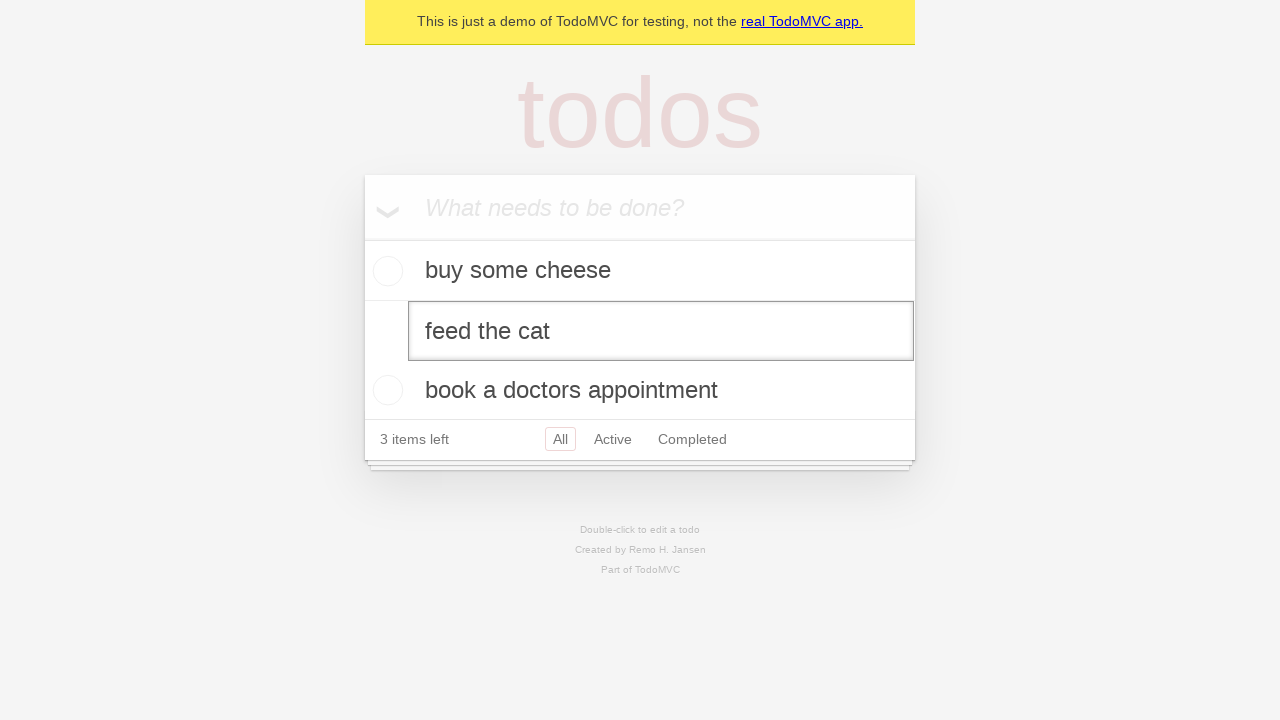

Changed todo text to 'buy some sausages' on internal:testid=[data-testid="todo-item"s] >> nth=1 >> internal:role=textbox[nam
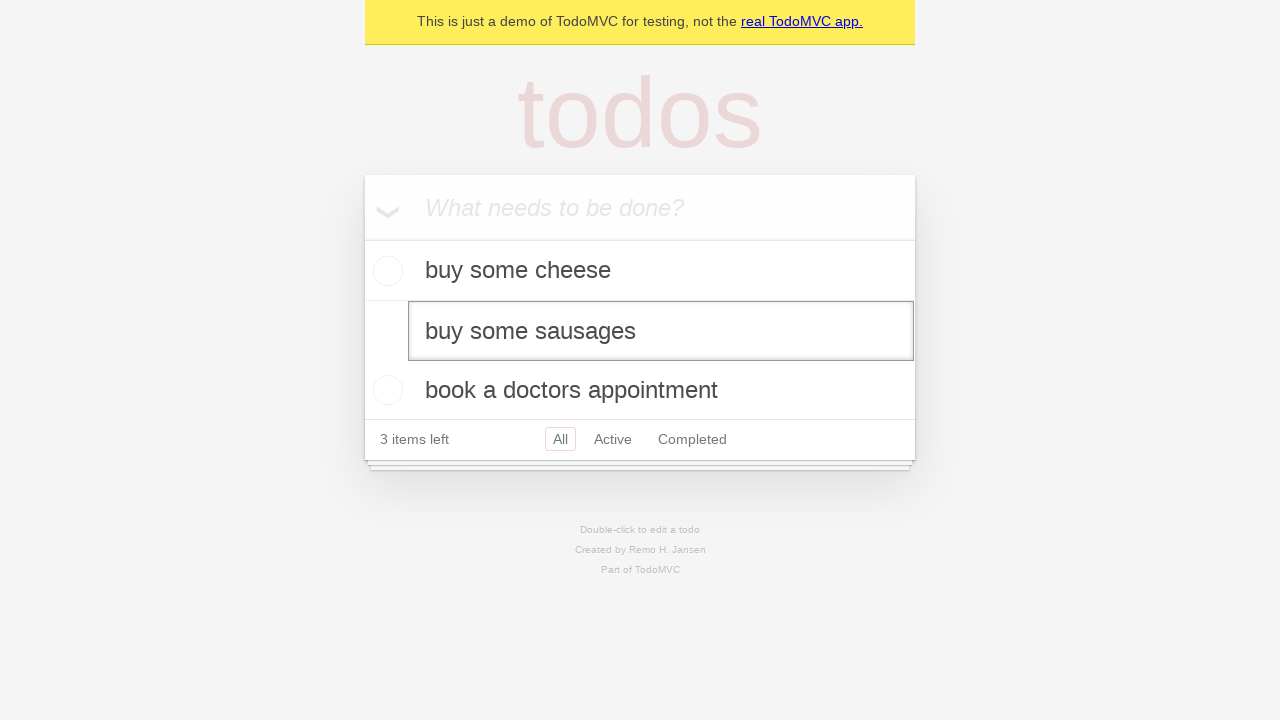

Dispatched blur event to save edits
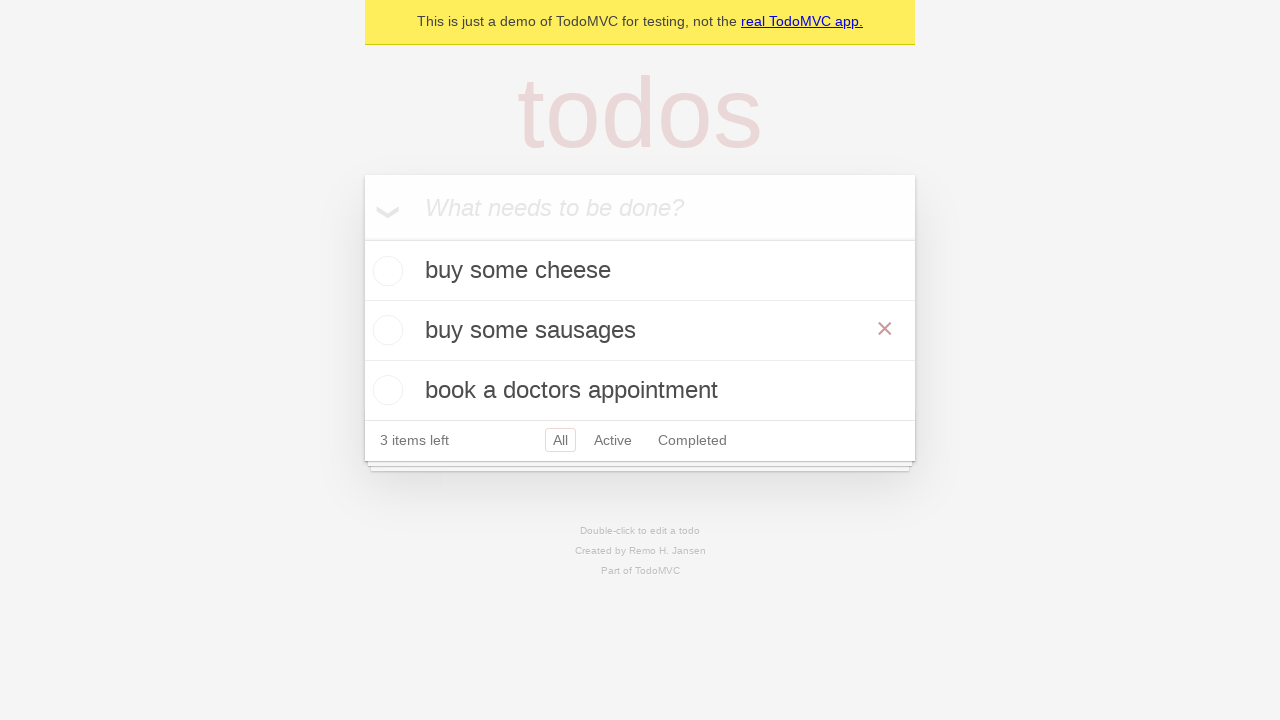

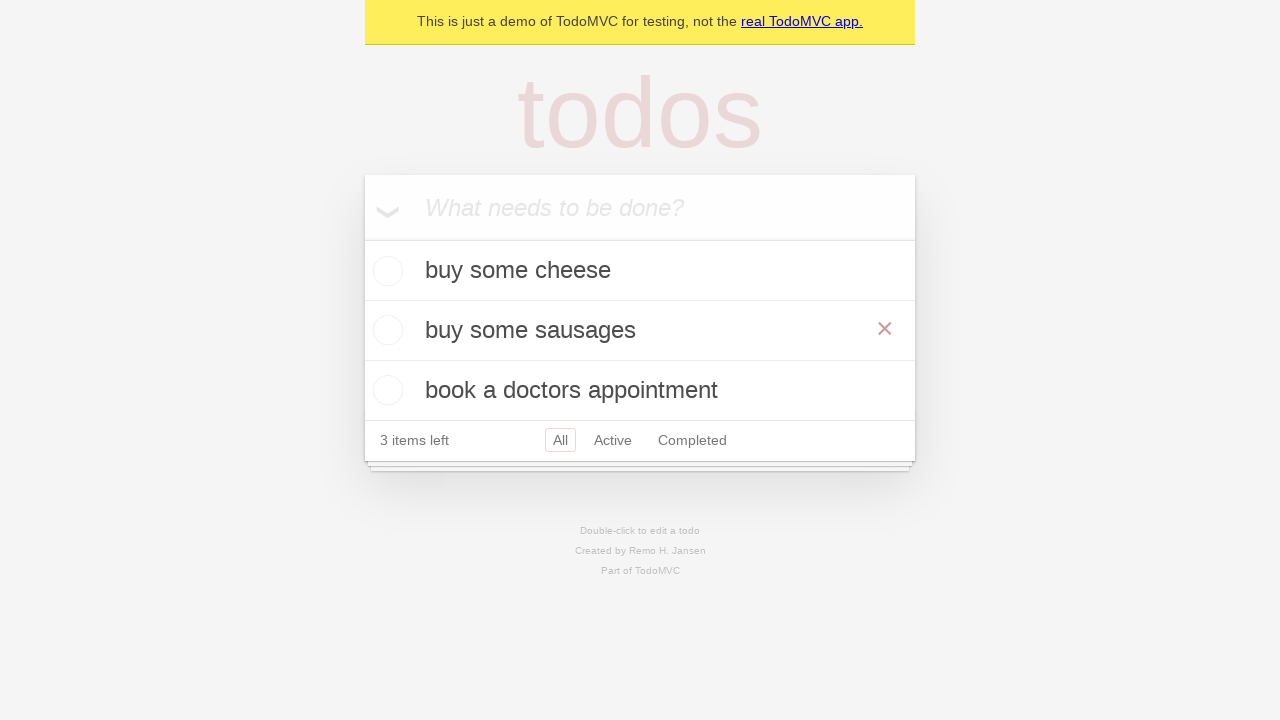